Tests drag and drop functionality by dragging element A to element B's position twice using different methods and verifying the elements swap positions

Starting URL: https://the-internet.herokuapp.com/drag_and_drop

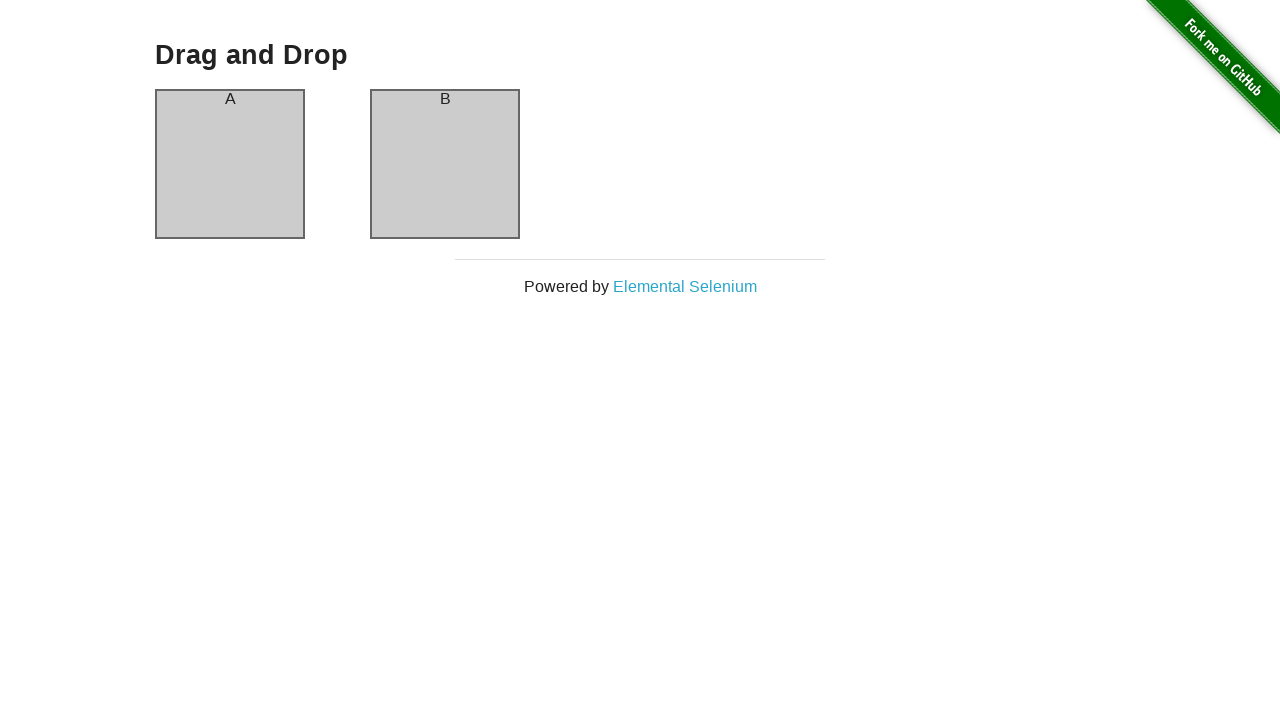

Located source element (column A)
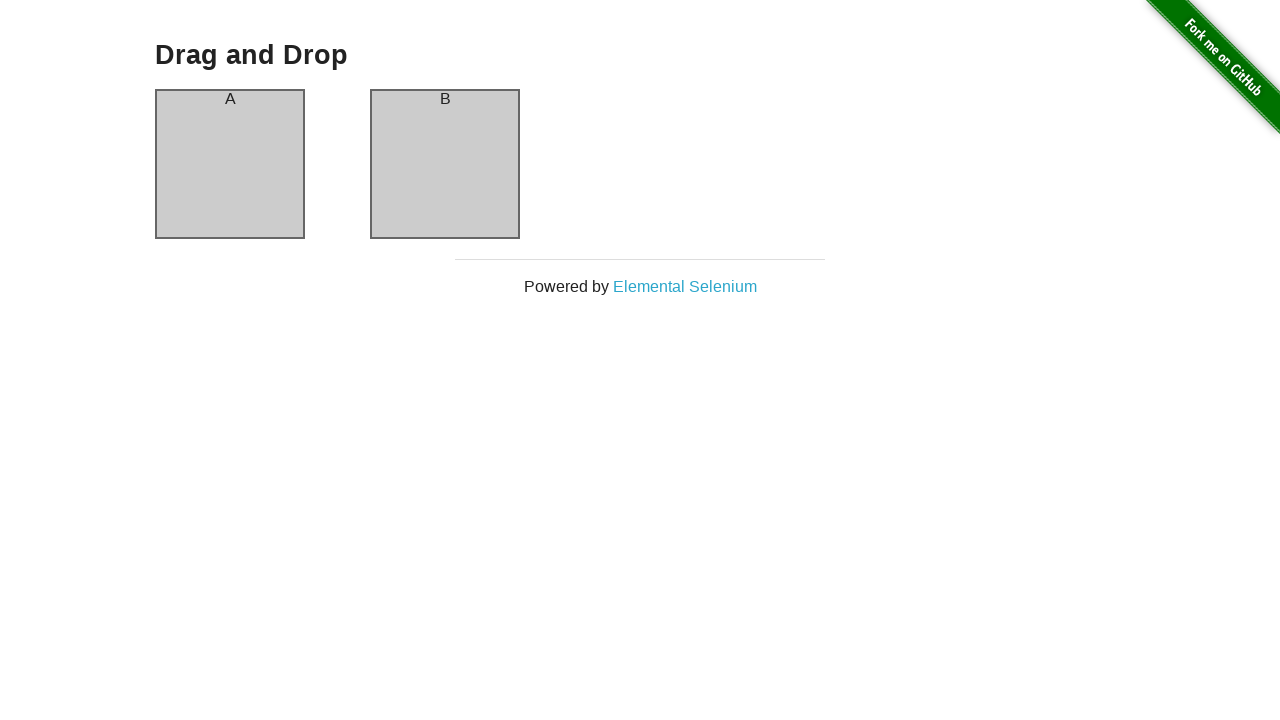

Located target element (column B)
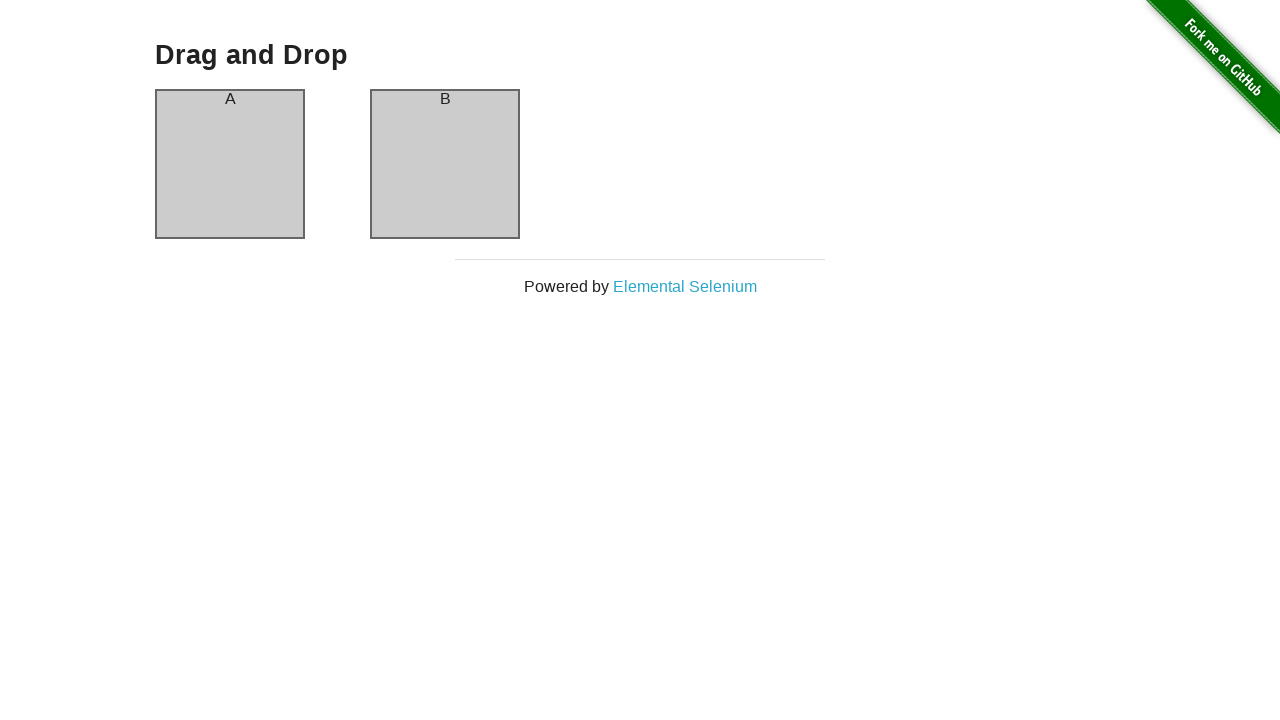

Dragged column A to column B position at (445, 164)
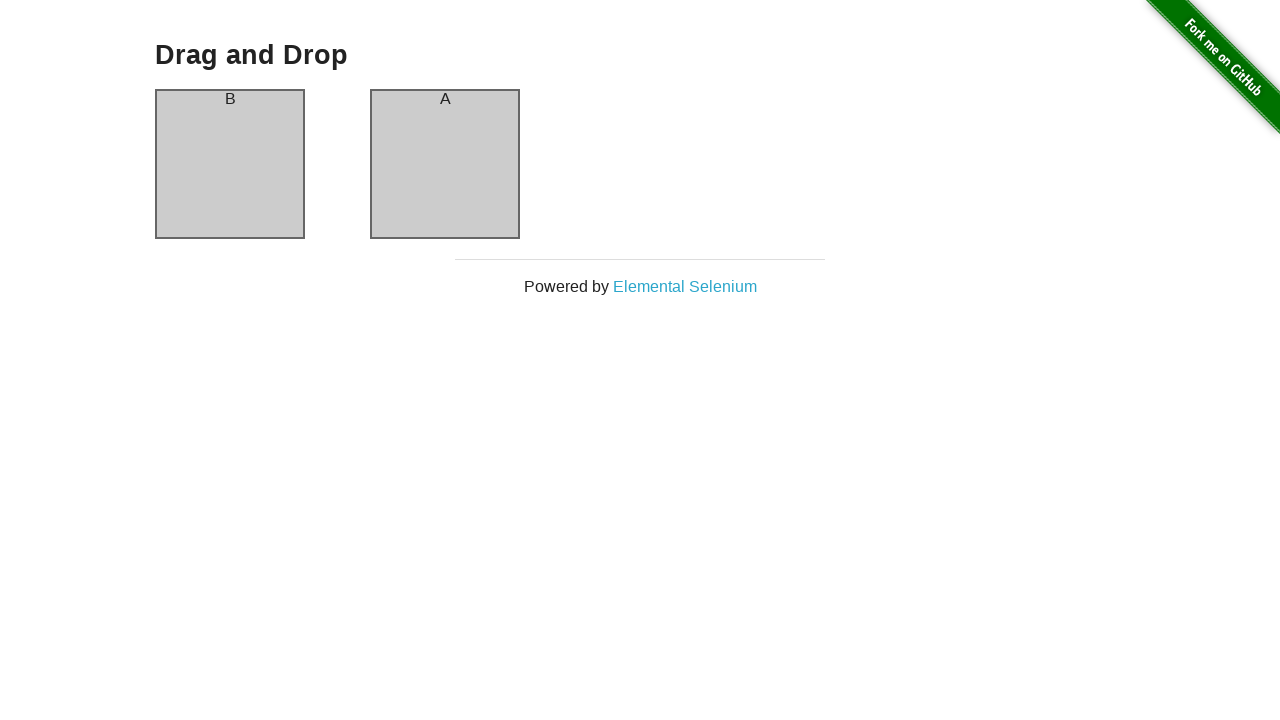

Verified column A now contains 'B'
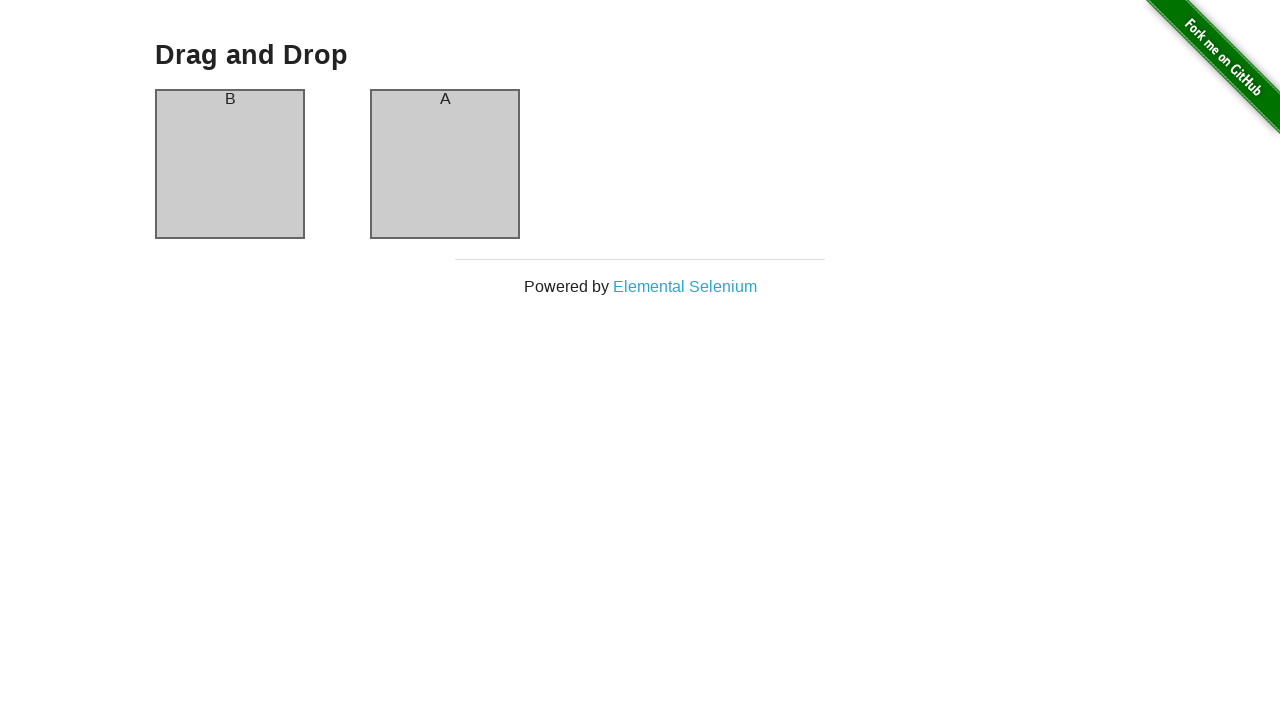

Verified column B now contains 'A' - elements successfully swapped
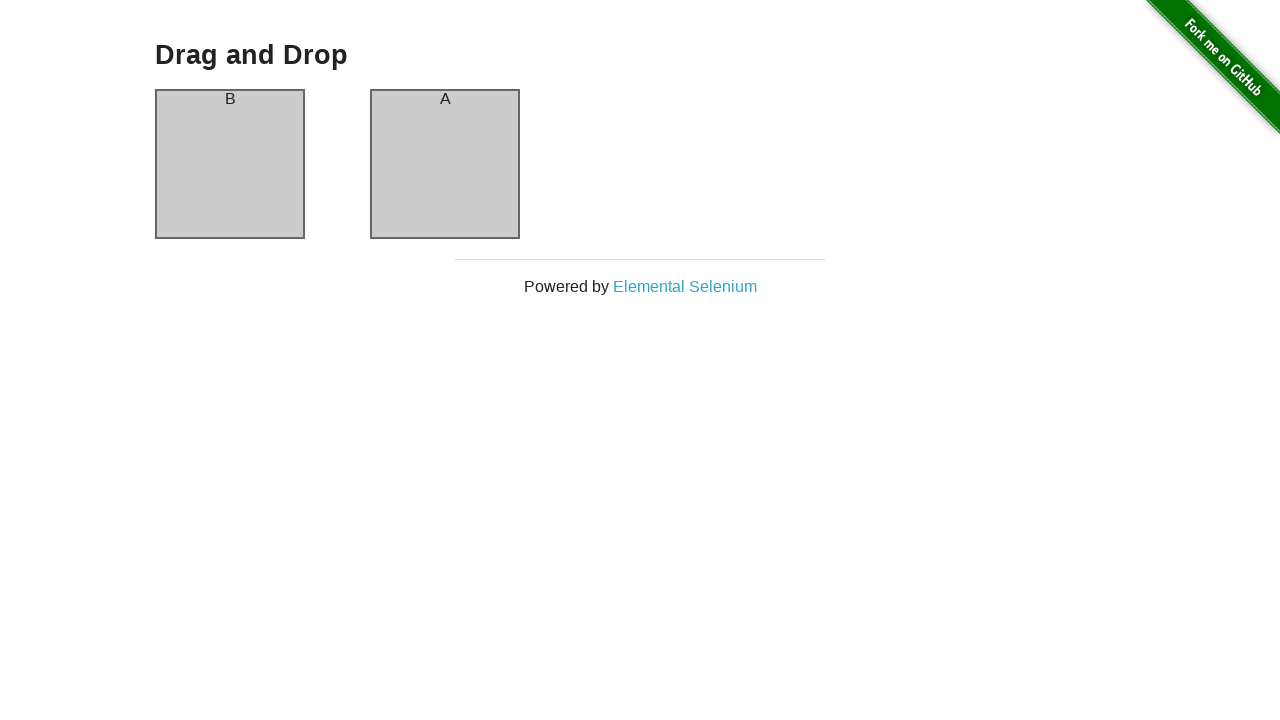

Located source element (column A) for second drag
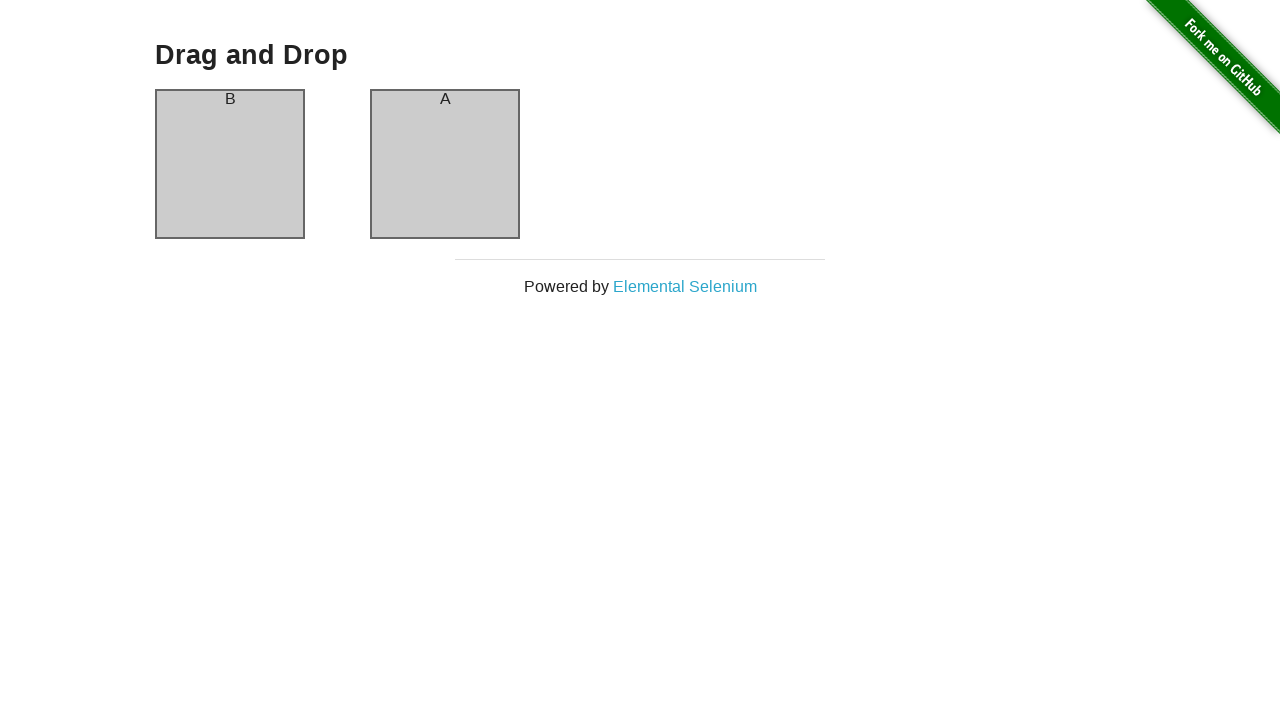

Located target element (column B) for second drag
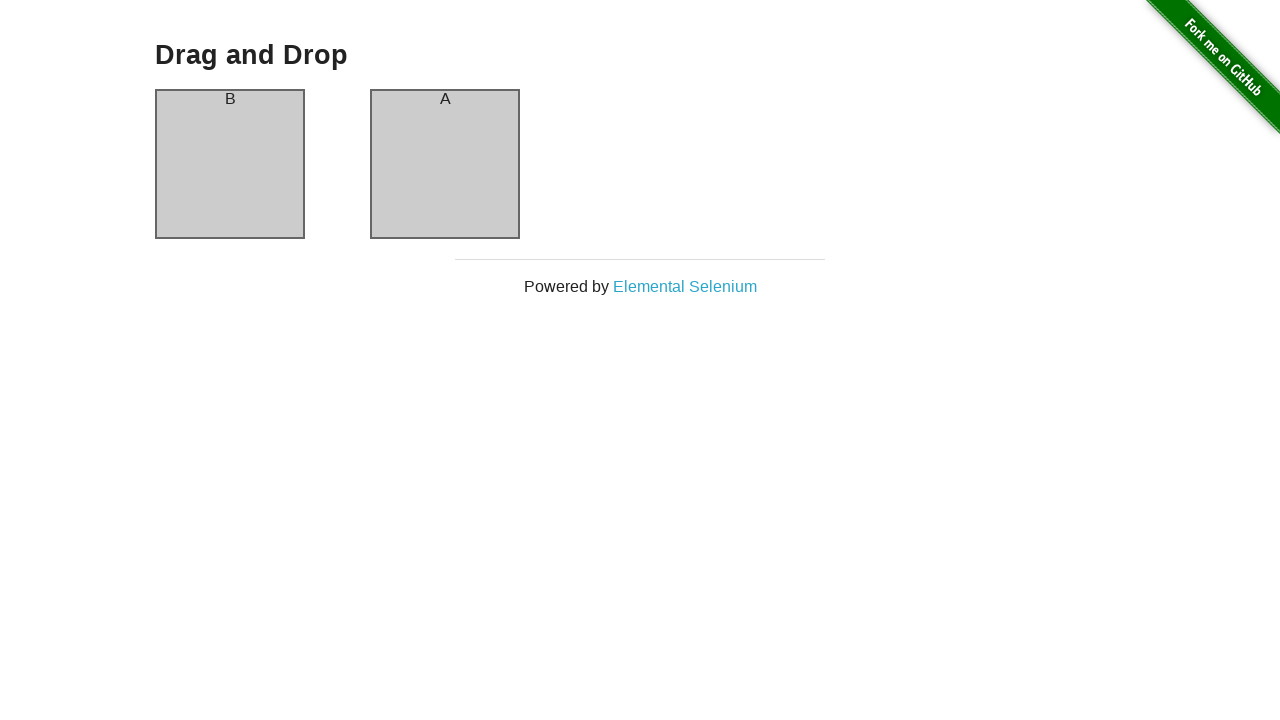

Dragged column A back to column B position at (445, 164)
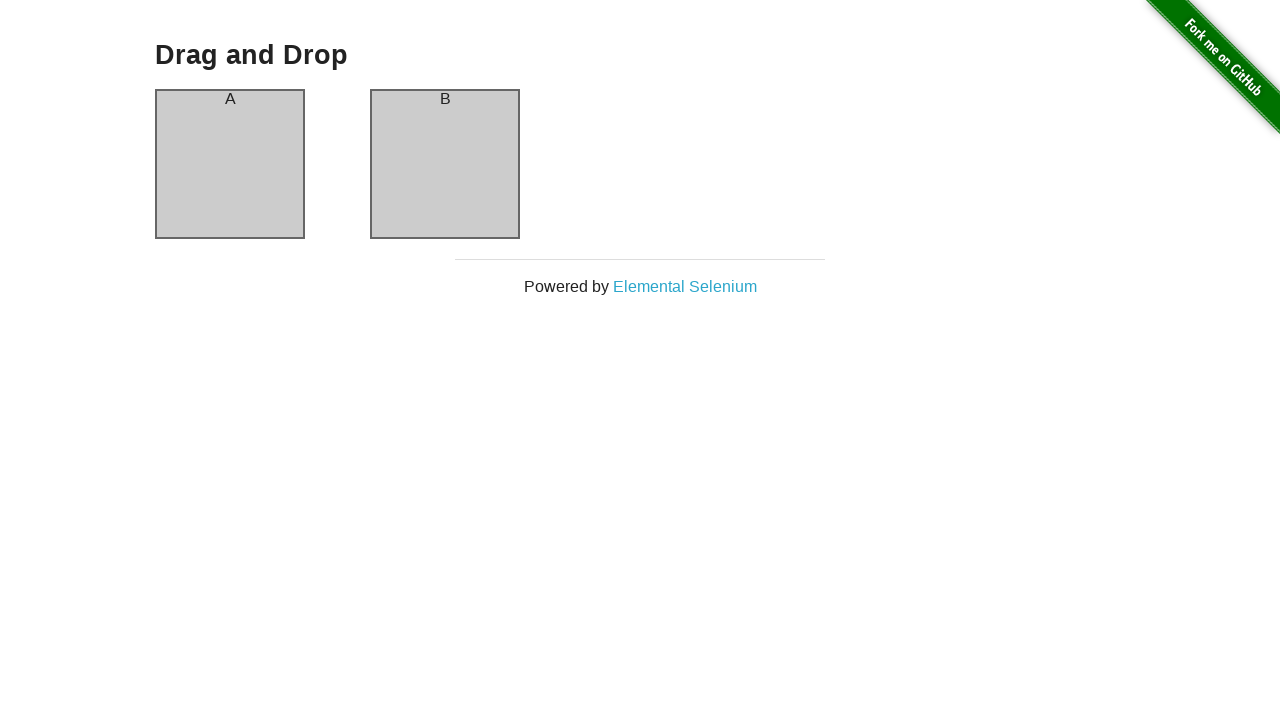

Verified column A now contains 'A'
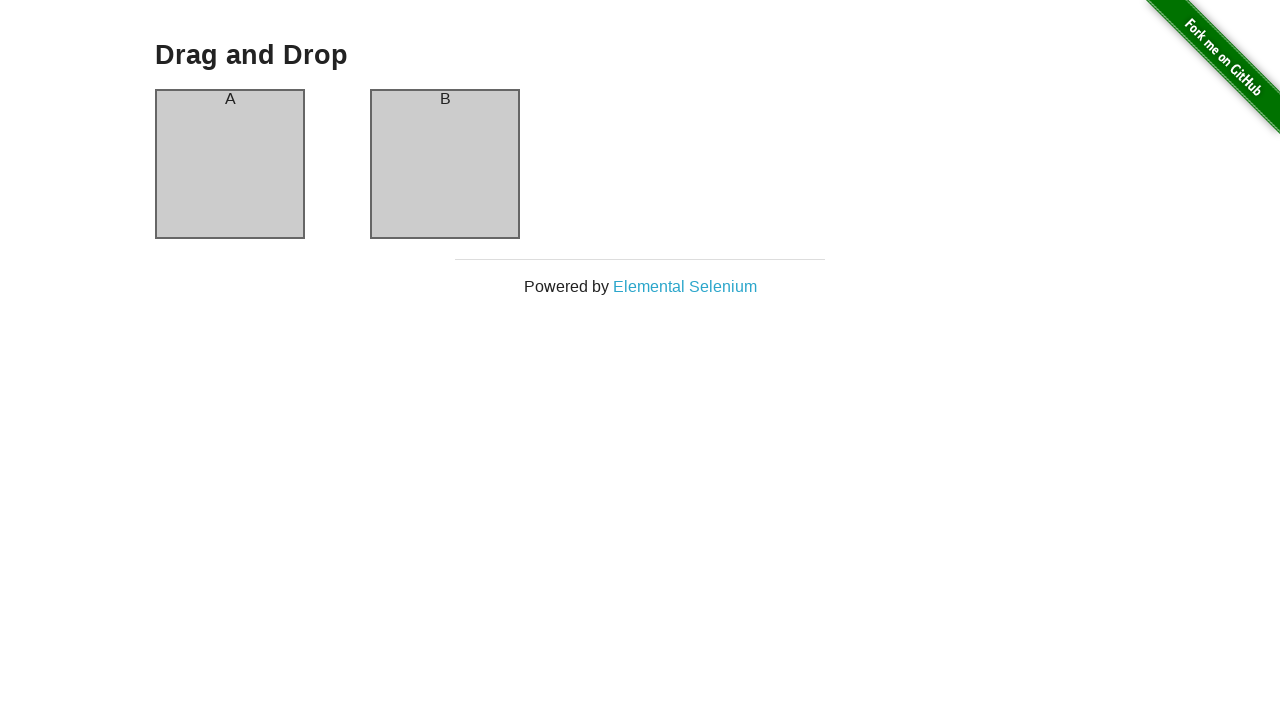

Verified column B now contains 'B' - elements returned to original positions
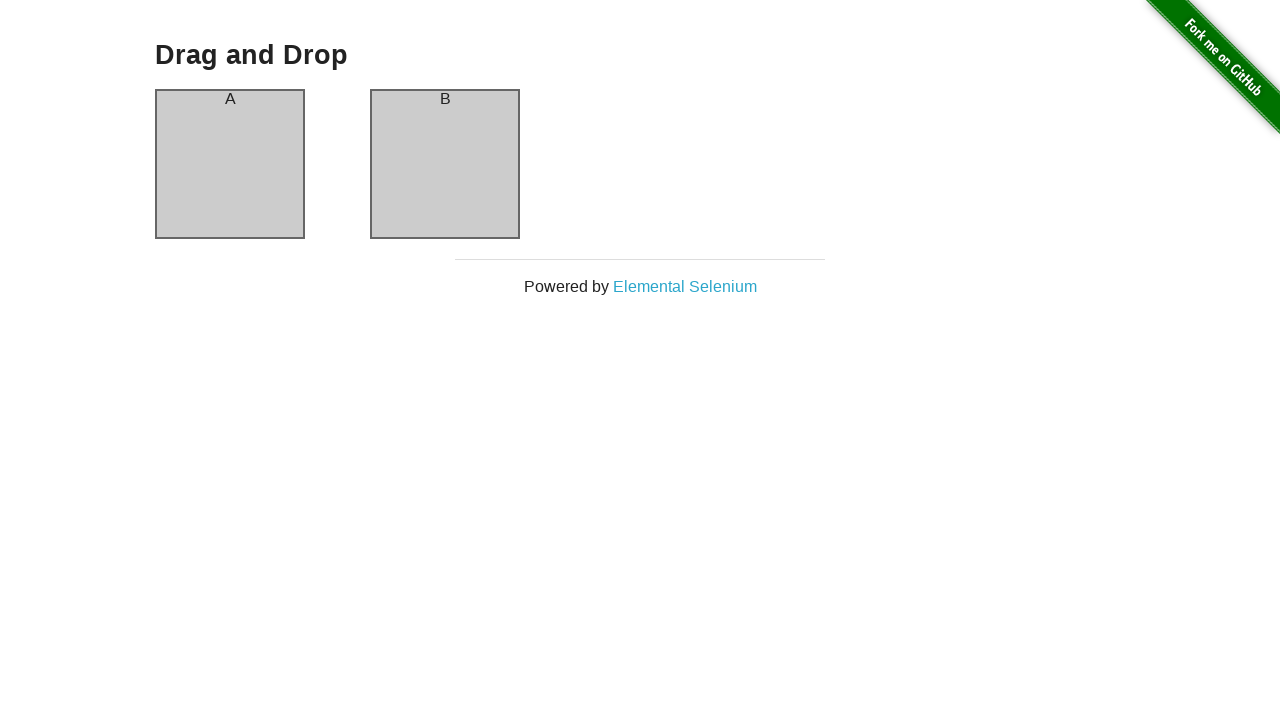

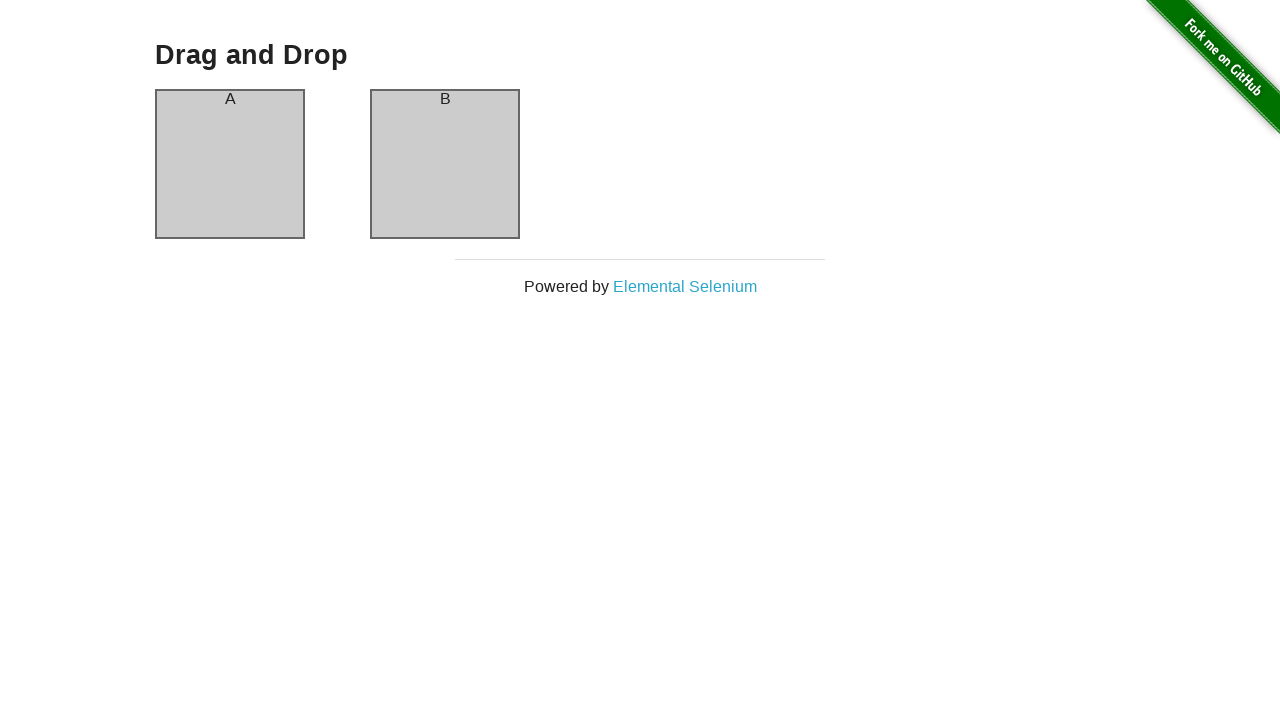